Tests link navigation by counting links in different page sections, opening footer column links in new tabs, and verifying page titles

Starting URL: http://qaclickacademy.com/practice.php

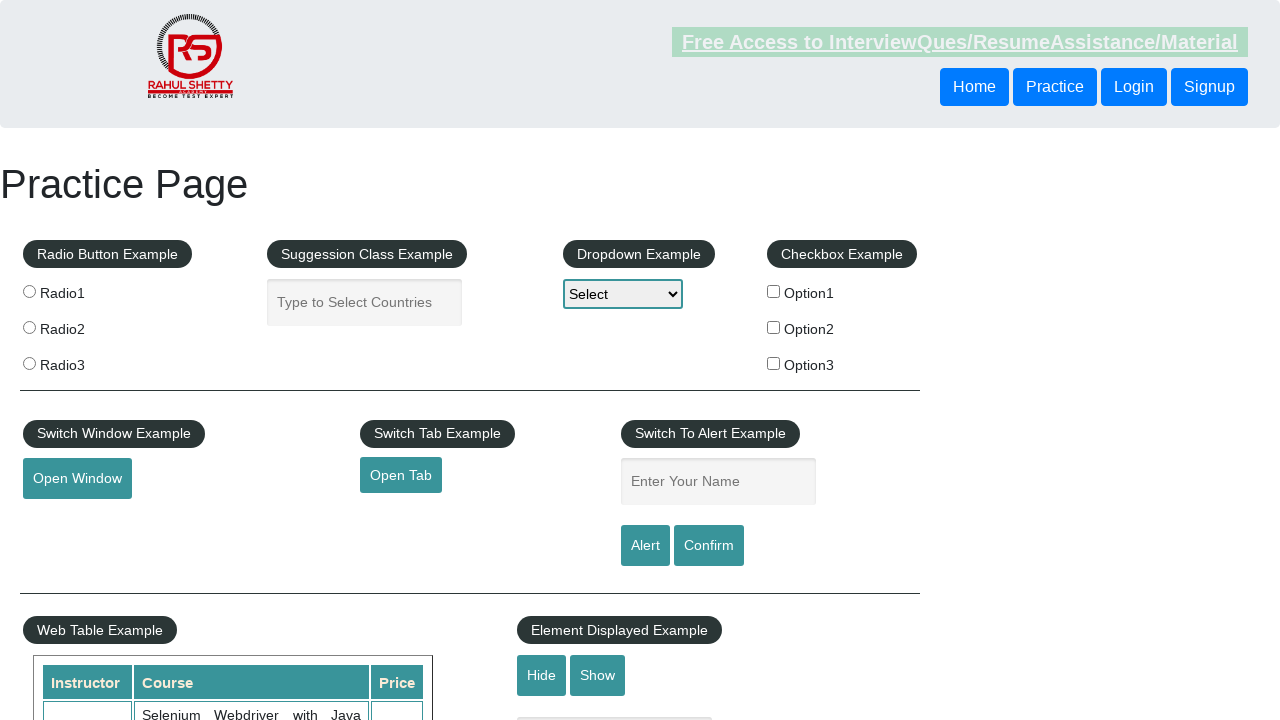

Counted all links on page: 27 total links found
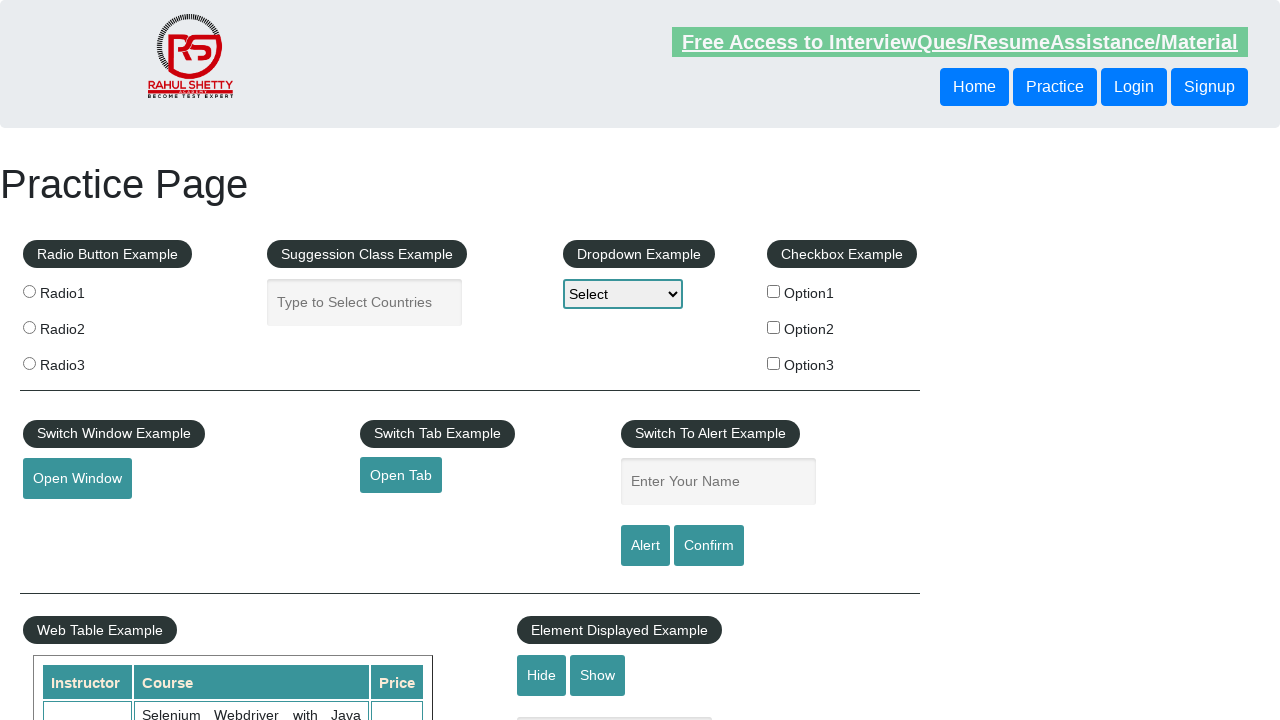

Located footer section with ID 'gf-BIG'
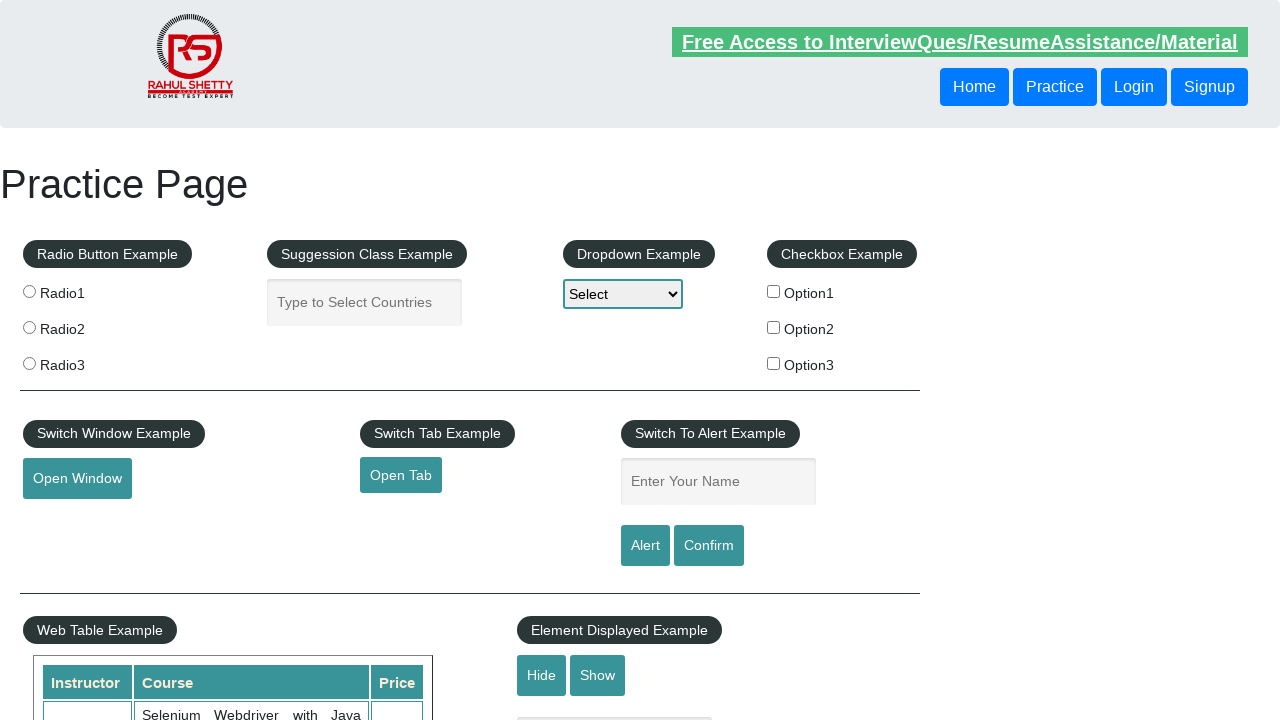

Counted footer links: 20 total footer links found
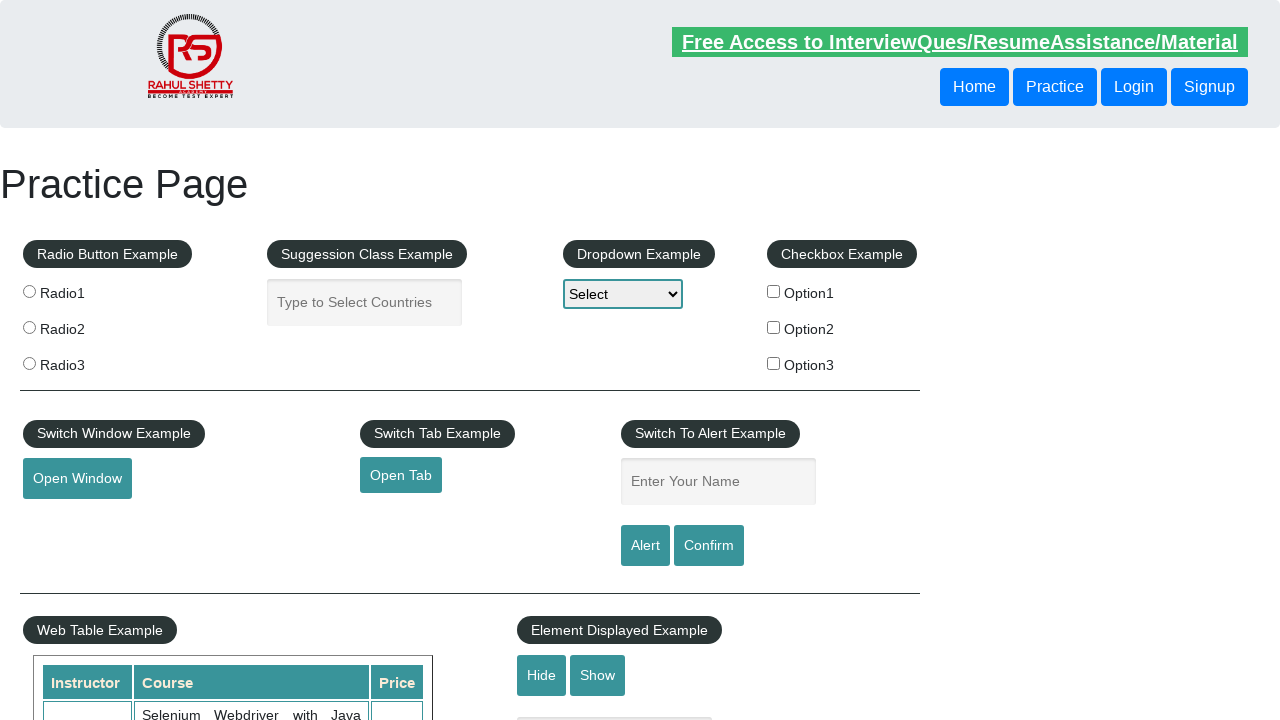

Located first column in footer table
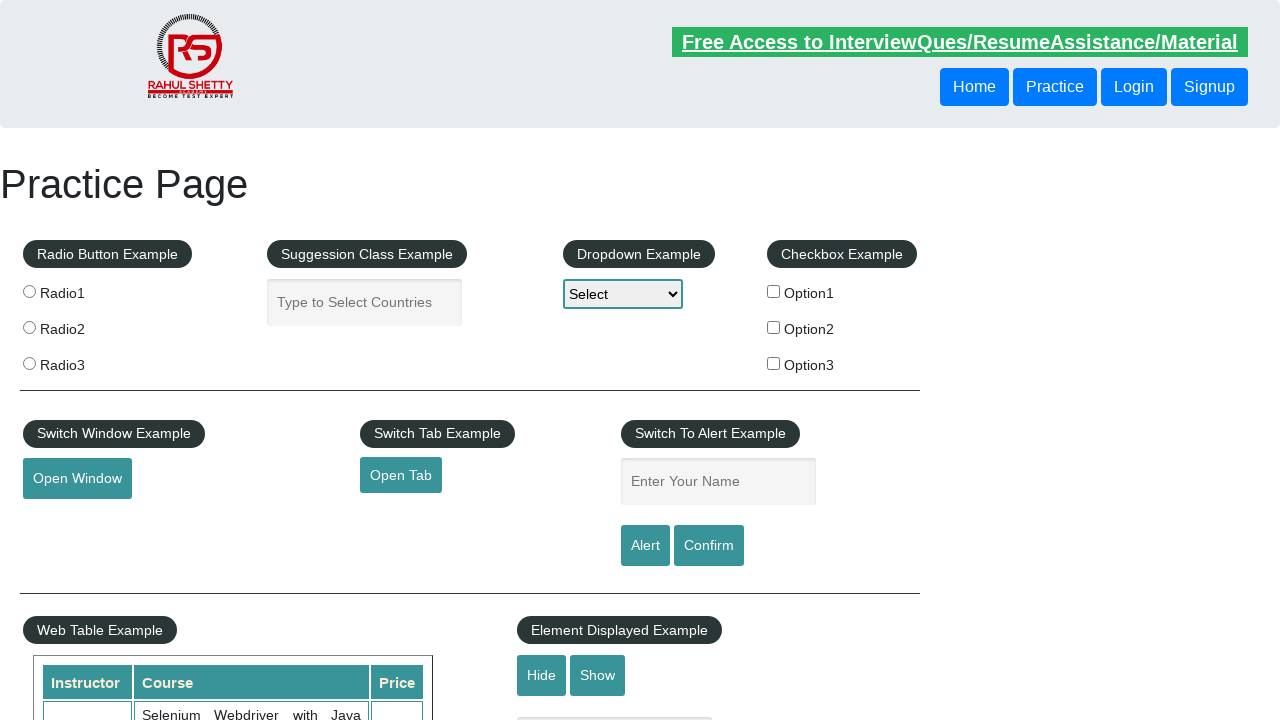

Counted column links: 5 links in first footer column
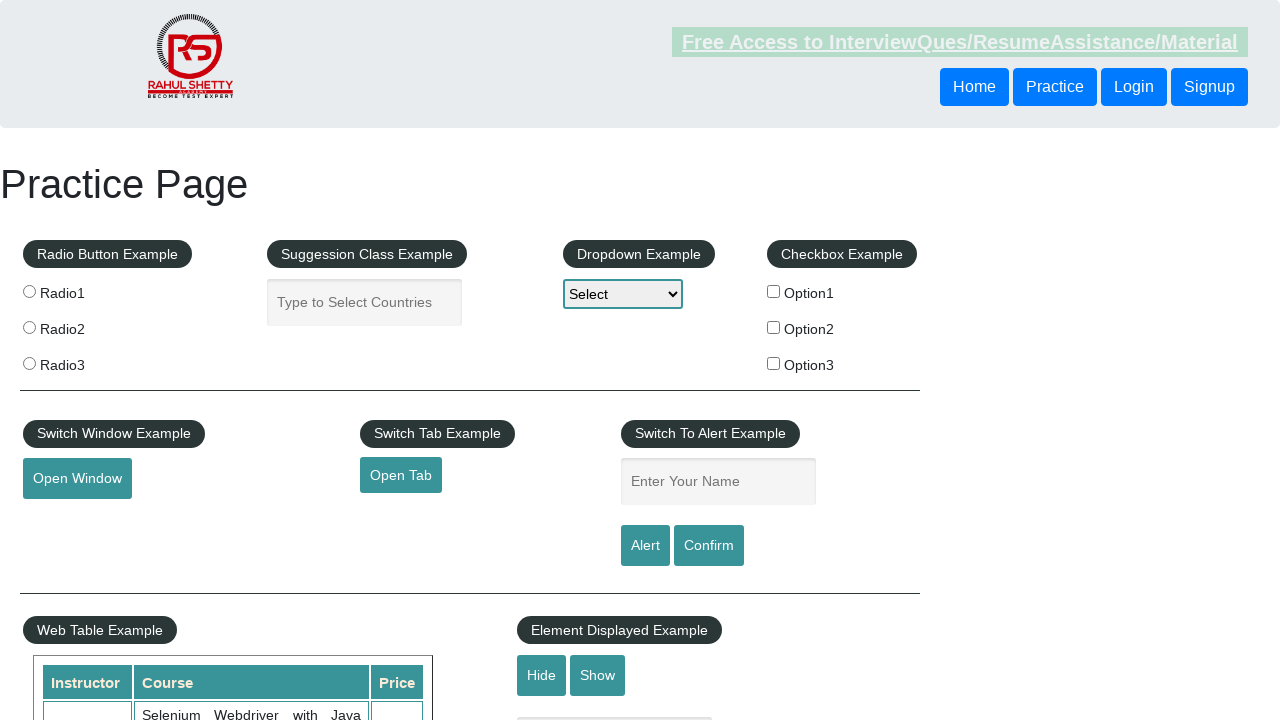

Opened footer column link 1 in new tab using Ctrl+Click at (68, 520) on #gf-BIG >> xpath=//table/tbody/tr/td[1]/ul >> a >> nth=1
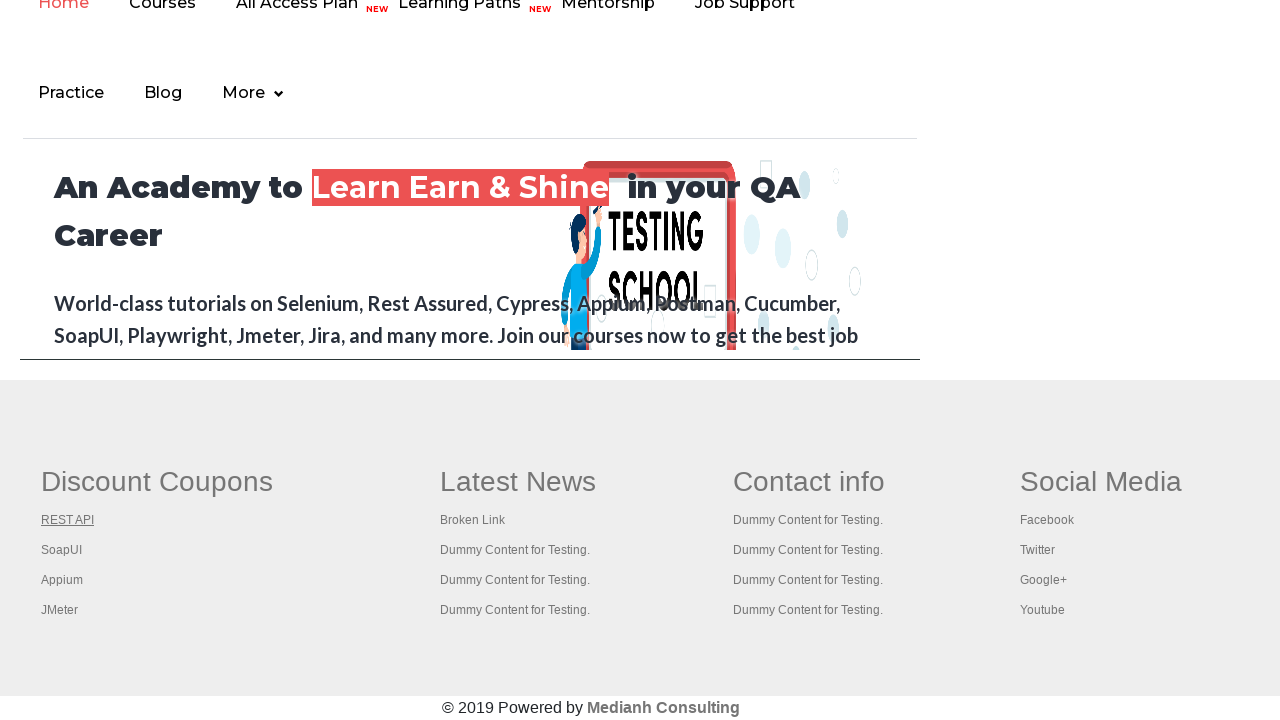

New tab loaded for footer column link 1
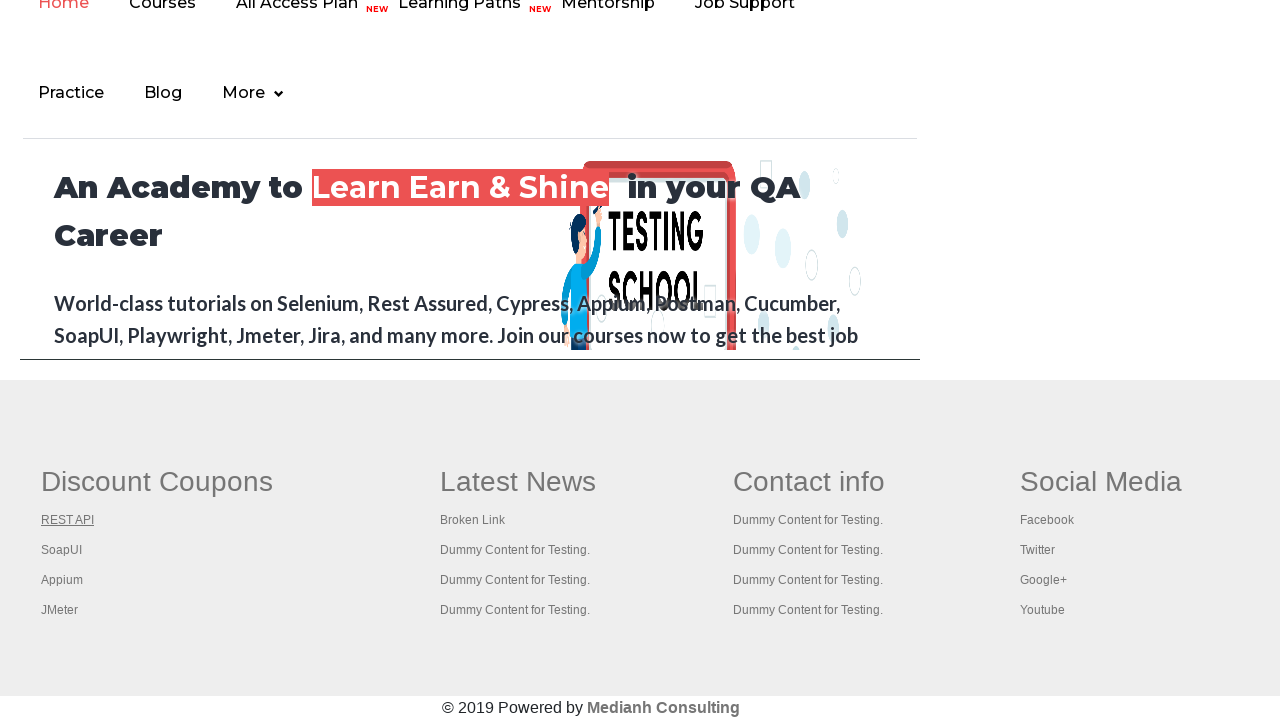

Opened footer column link 2 in new tab using Ctrl+Click at (62, 550) on #gf-BIG >> xpath=//table/tbody/tr/td[1]/ul >> a >> nth=2
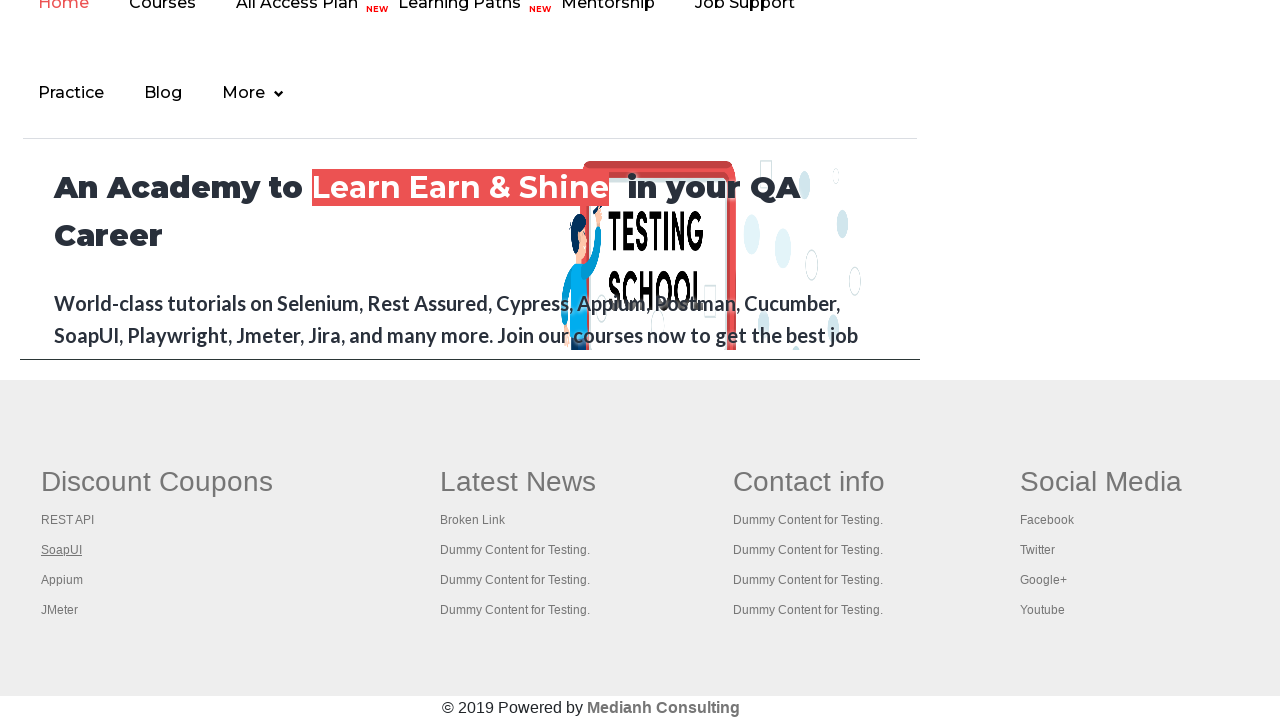

New tab loaded for footer column link 2
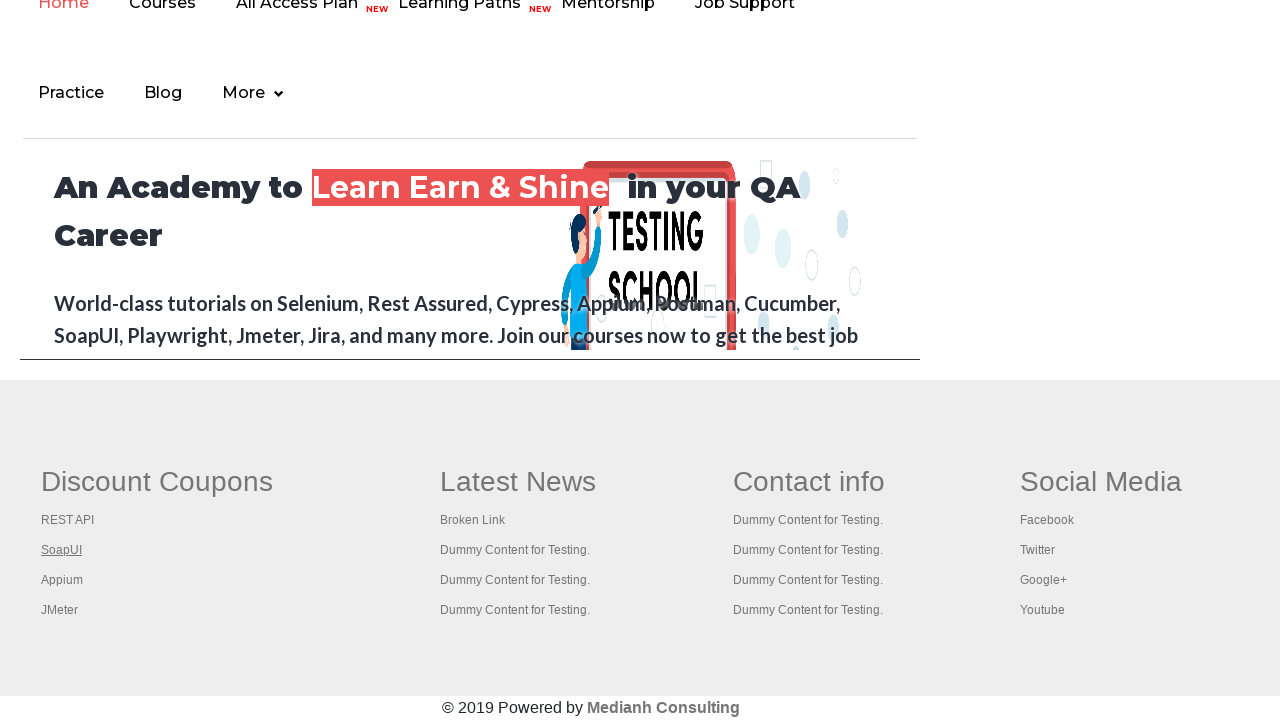

Opened footer column link 3 in new tab using Ctrl+Click at (62, 580) on #gf-BIG >> xpath=//table/tbody/tr/td[1]/ul >> a >> nth=3
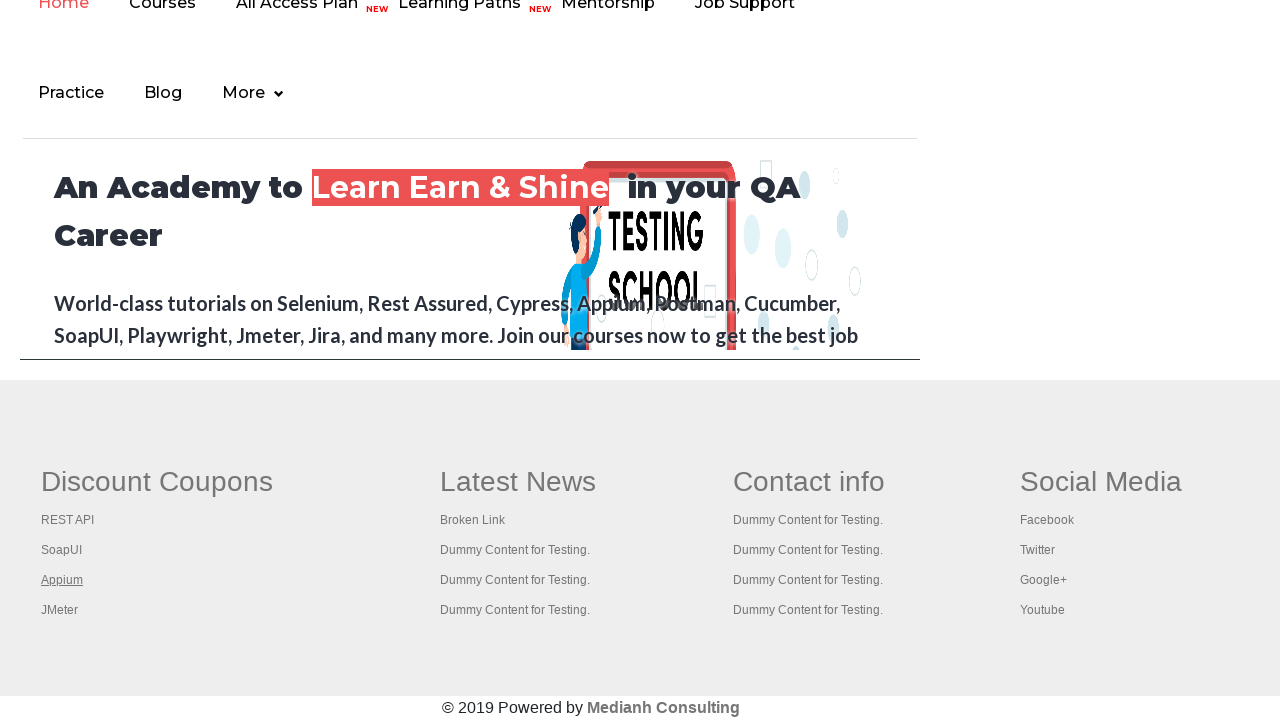

New tab loaded for footer column link 3
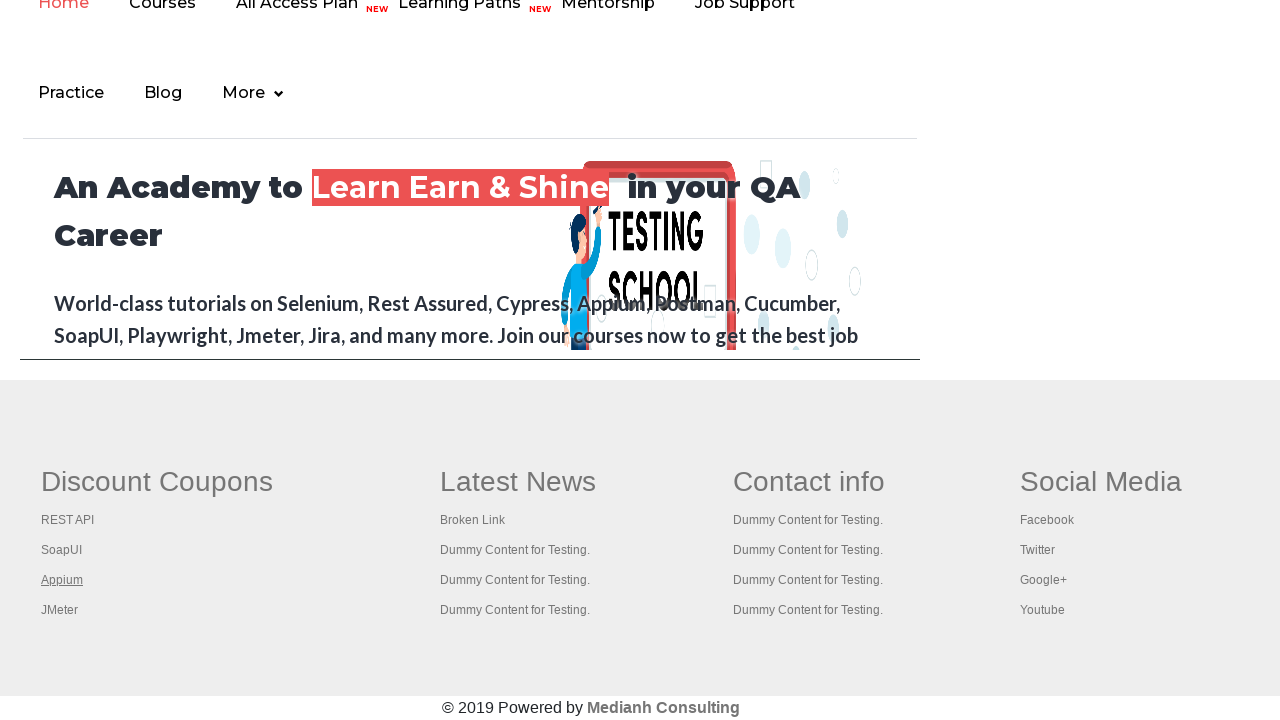

Opened footer column link 4 in new tab using Ctrl+Click at (60, 610) on #gf-BIG >> xpath=//table/tbody/tr/td[1]/ul >> a >> nth=4
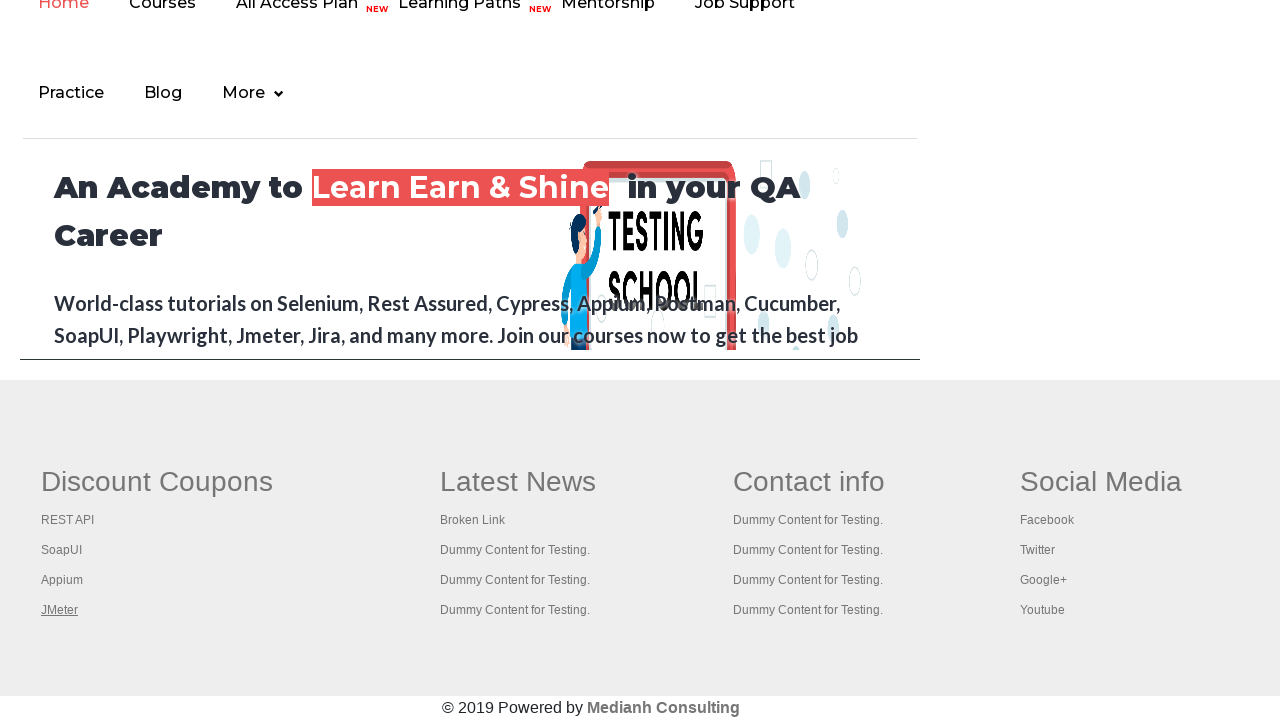

New tab loaded for footer column link 4
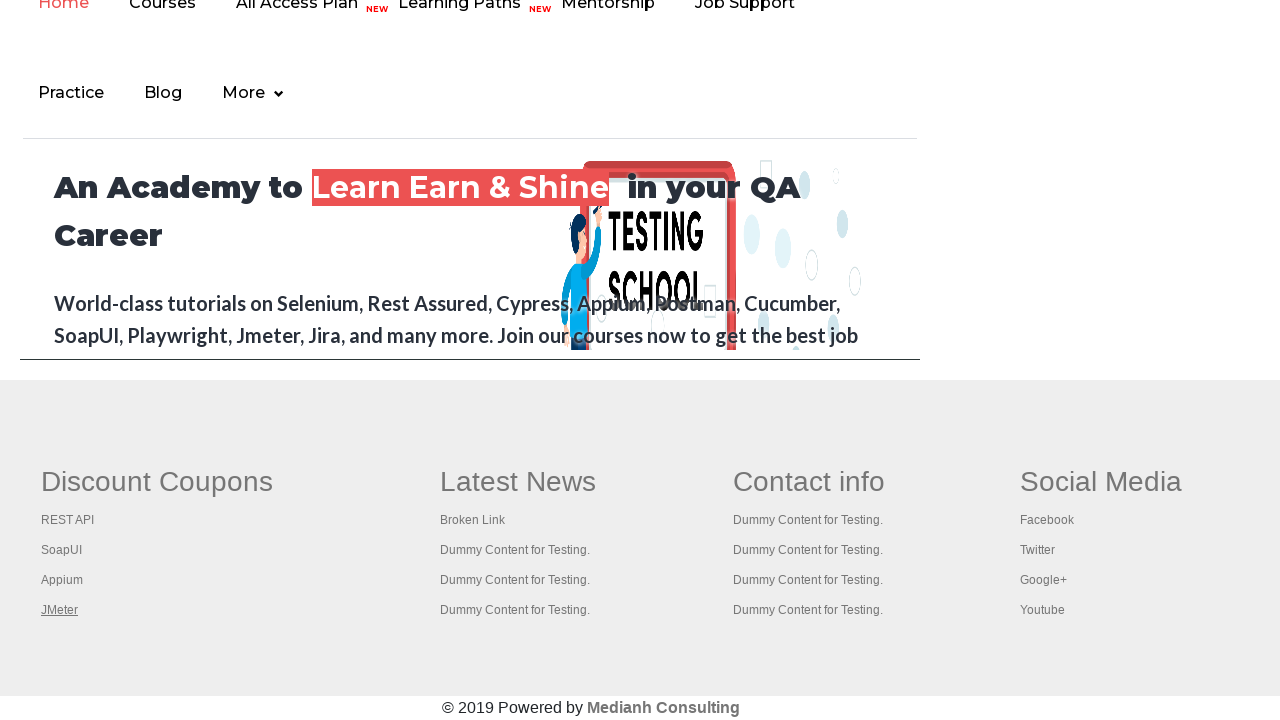

Retrieved page title: 'Practice Page'
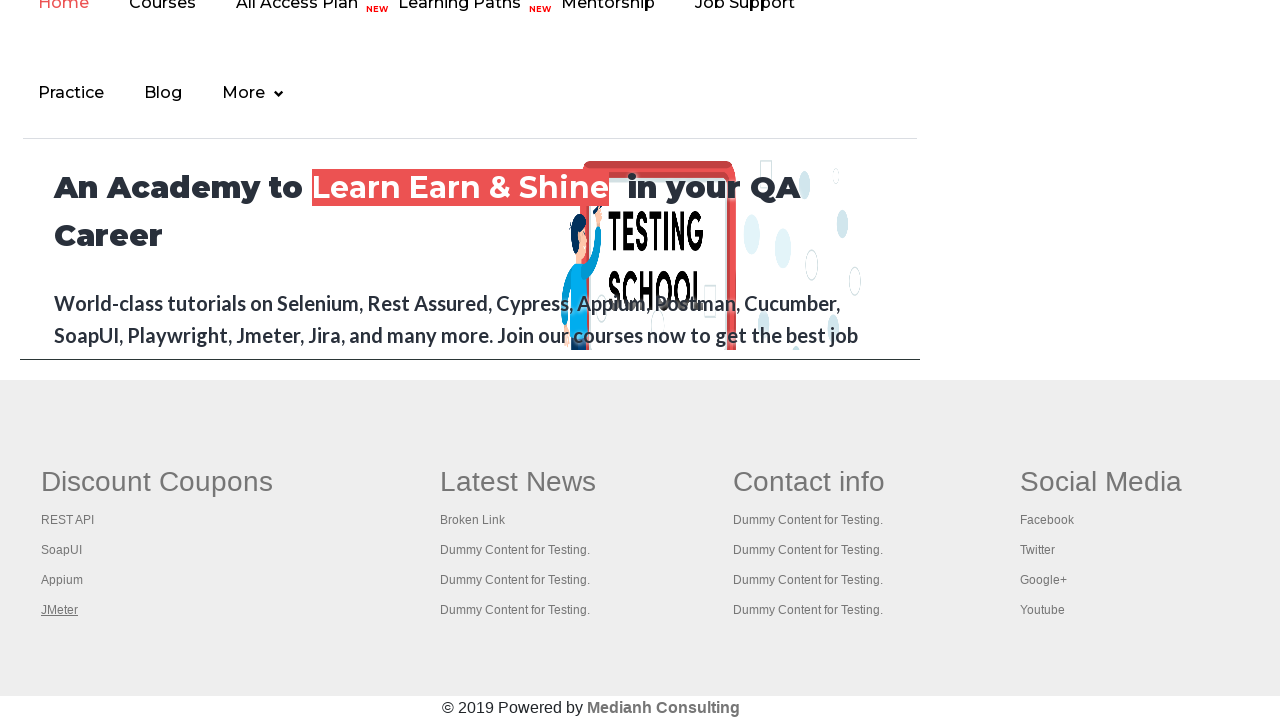

Retrieved page title: 'REST API Tutorial'
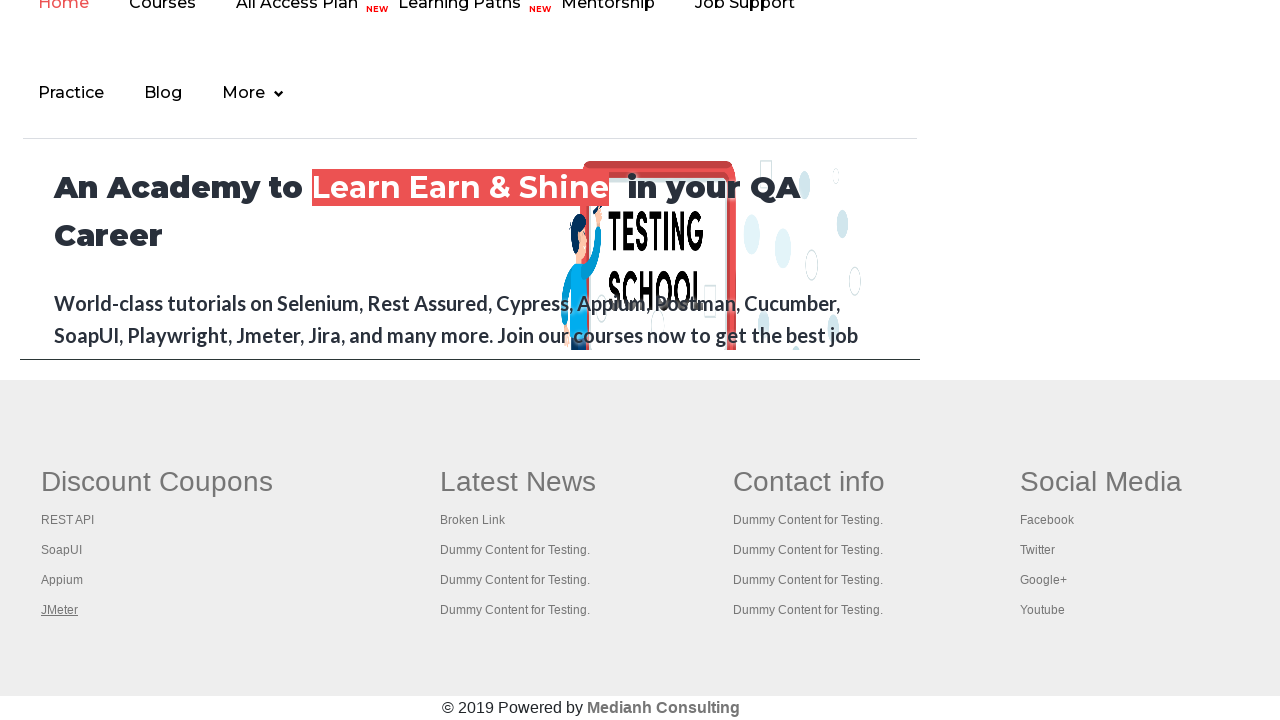

Retrieved page title: 'The World’s Most Popular API Testing Tool | SoapUI'
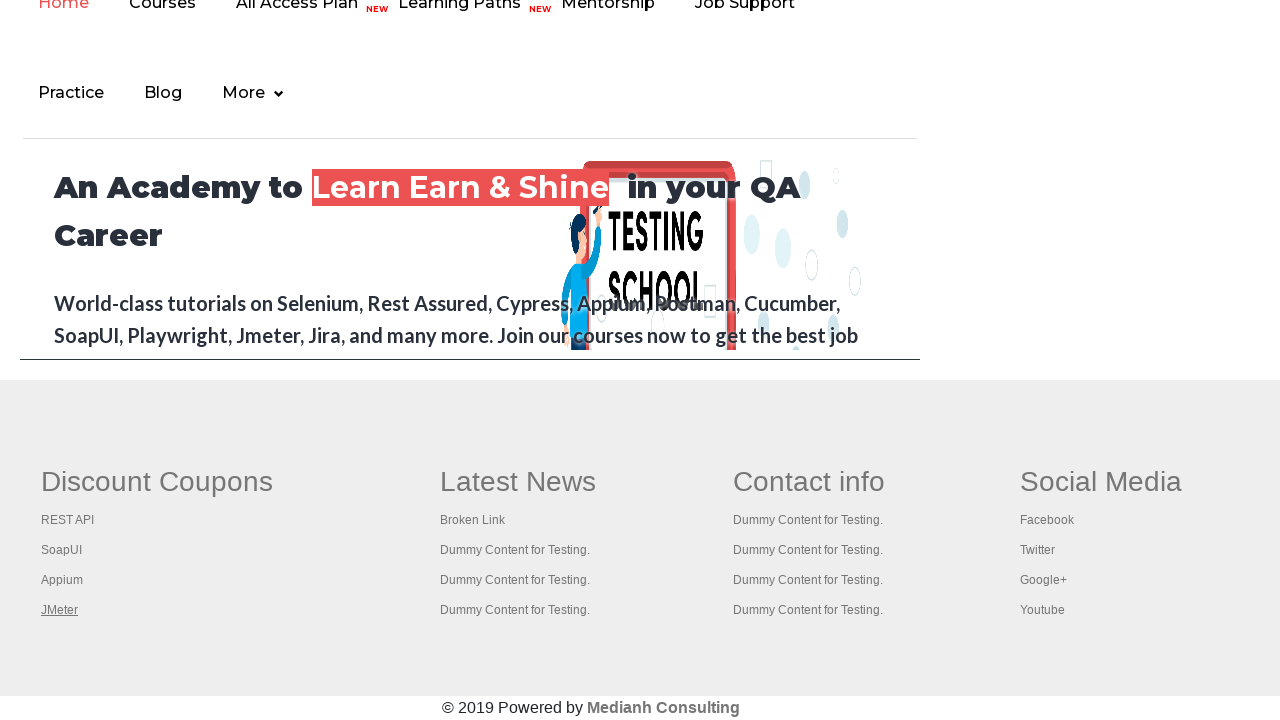

Retrieved page title: 'Appium tutorial for Mobile Apps testing | RahulShetty Academy | Rahul'
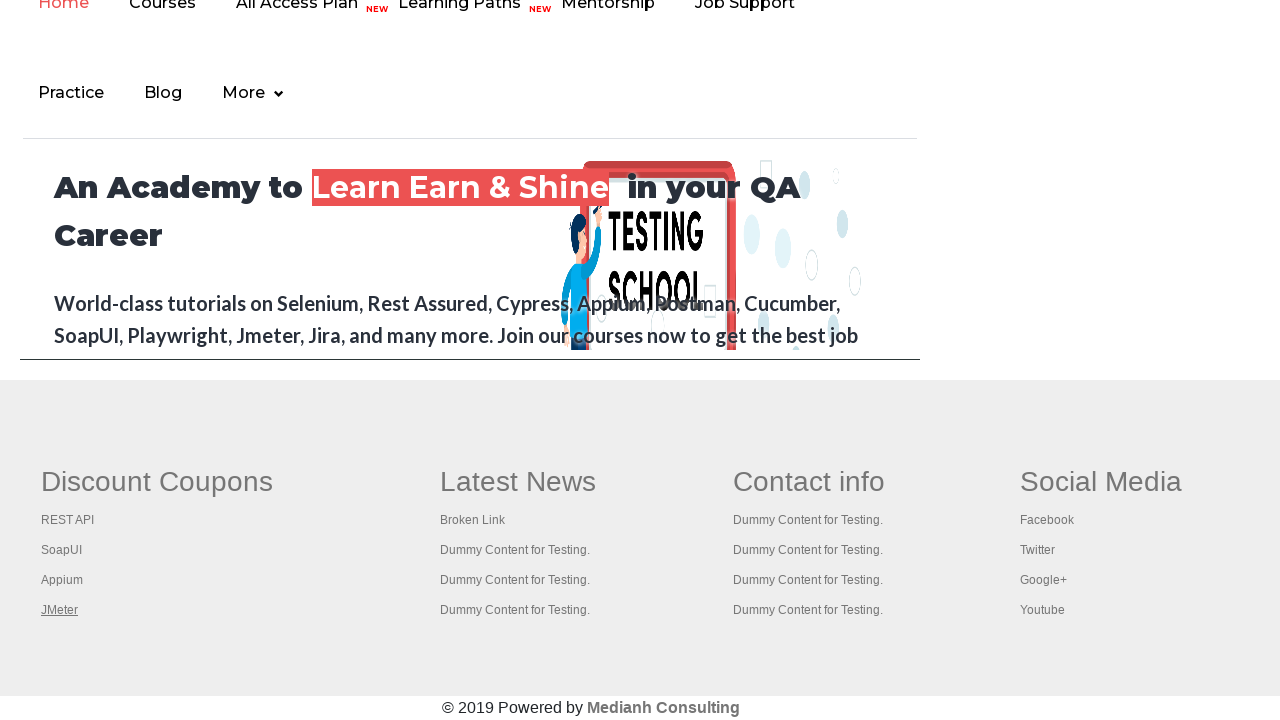

Retrieved page title: 'Apache JMeter - Apache JMeter™'
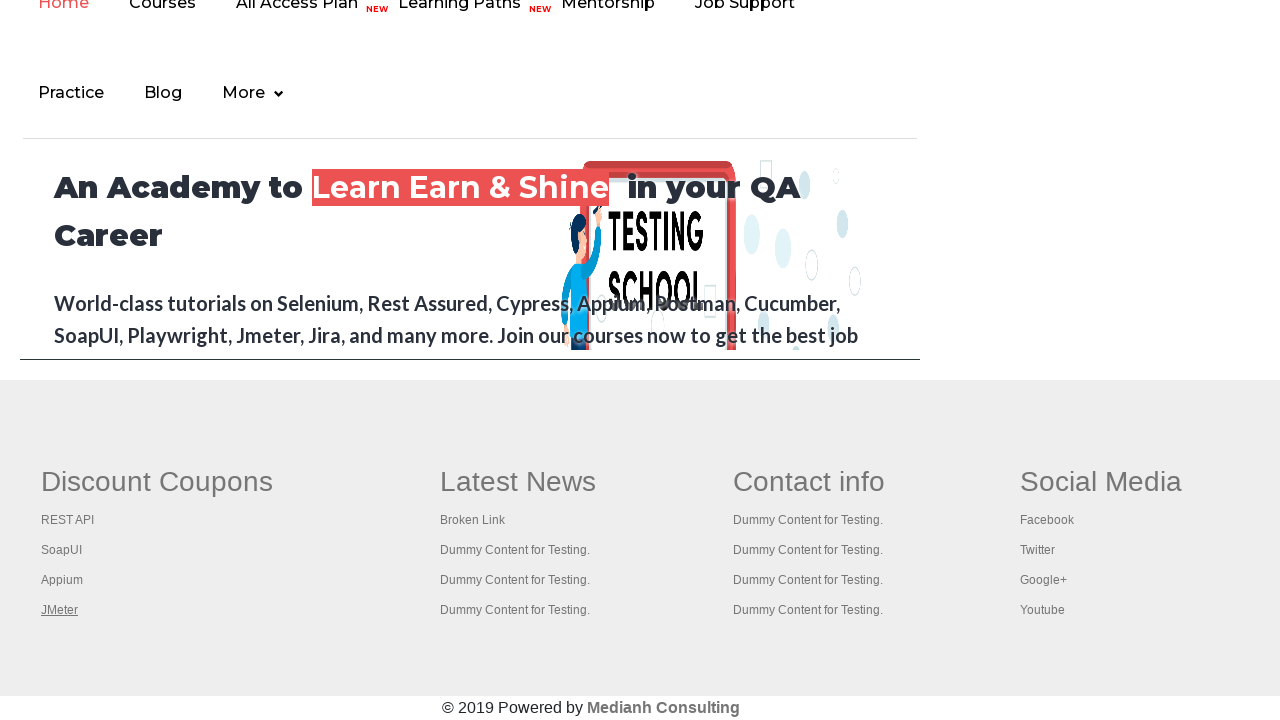

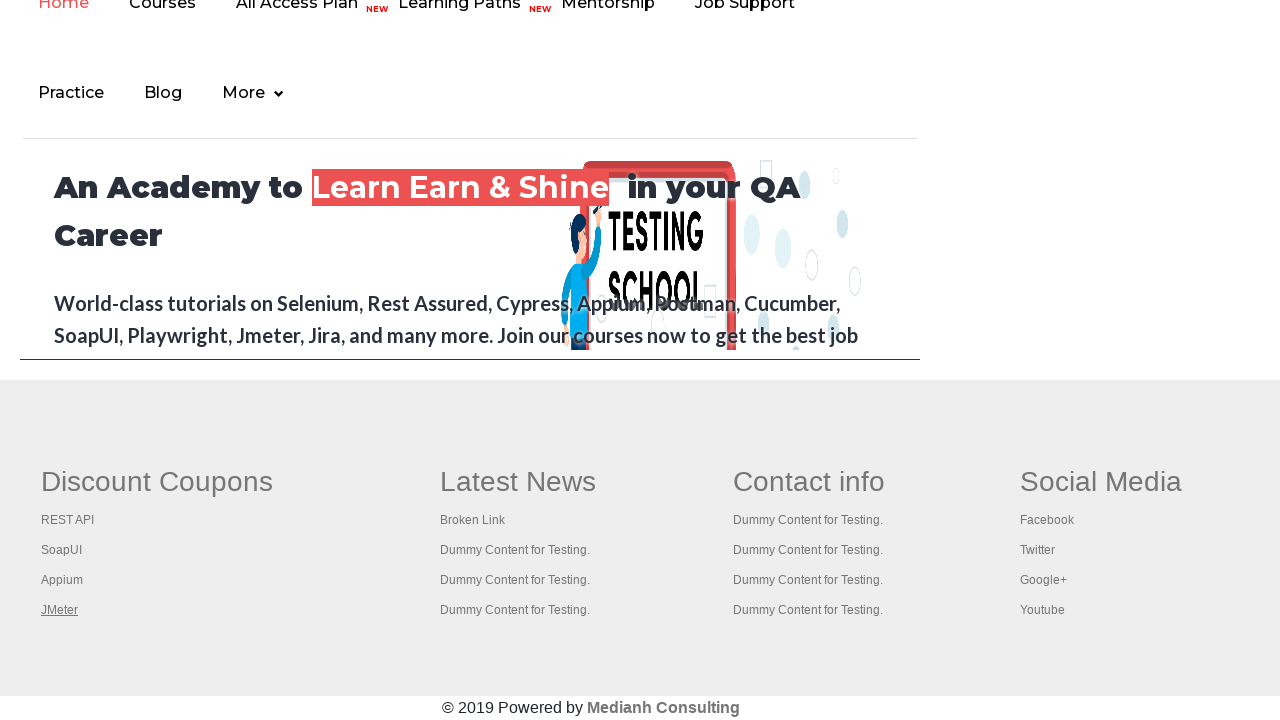